Tests editing a todo item by double-clicking and entering new text

Starting URL: https://demo.playwright.dev/todomvc

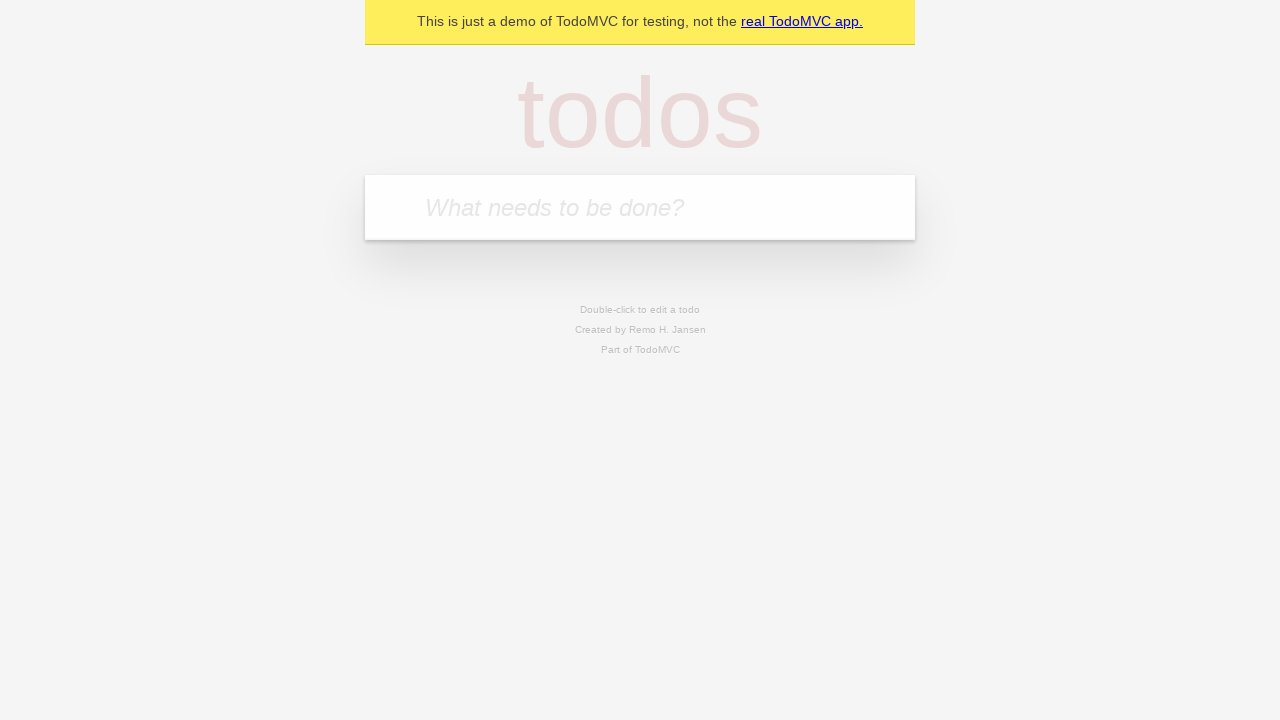

Filled first todo input with 'buy some cheese' on internal:attr=[placeholder="What needs to be done?"i]
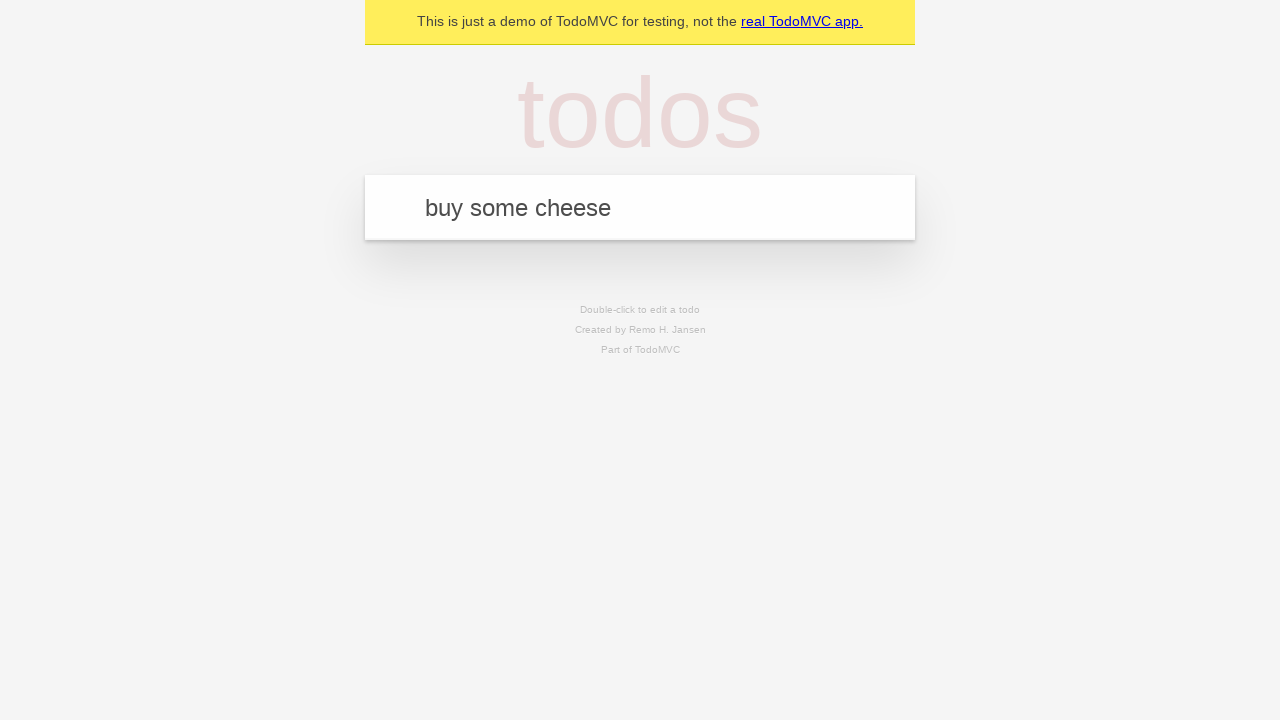

Pressed Enter to create first todo on internal:attr=[placeholder="What needs to be done?"i]
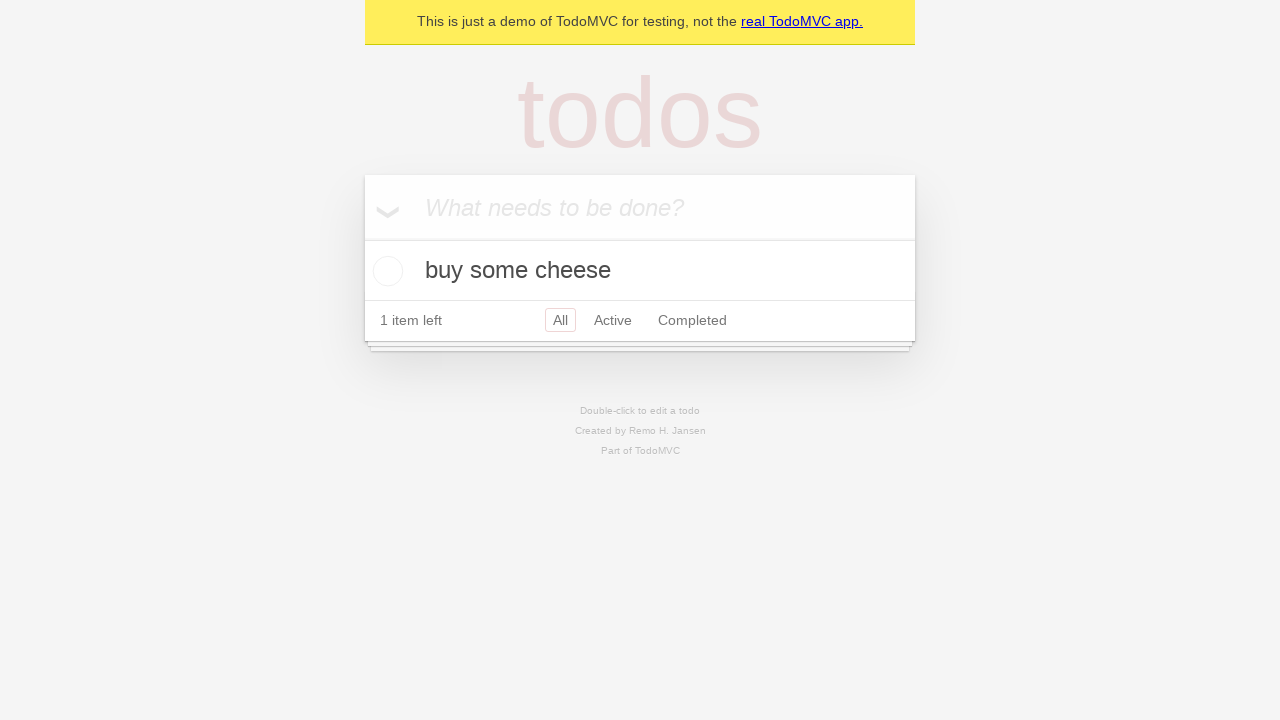

Filled second todo input with 'feed the cat' on internal:attr=[placeholder="What needs to be done?"i]
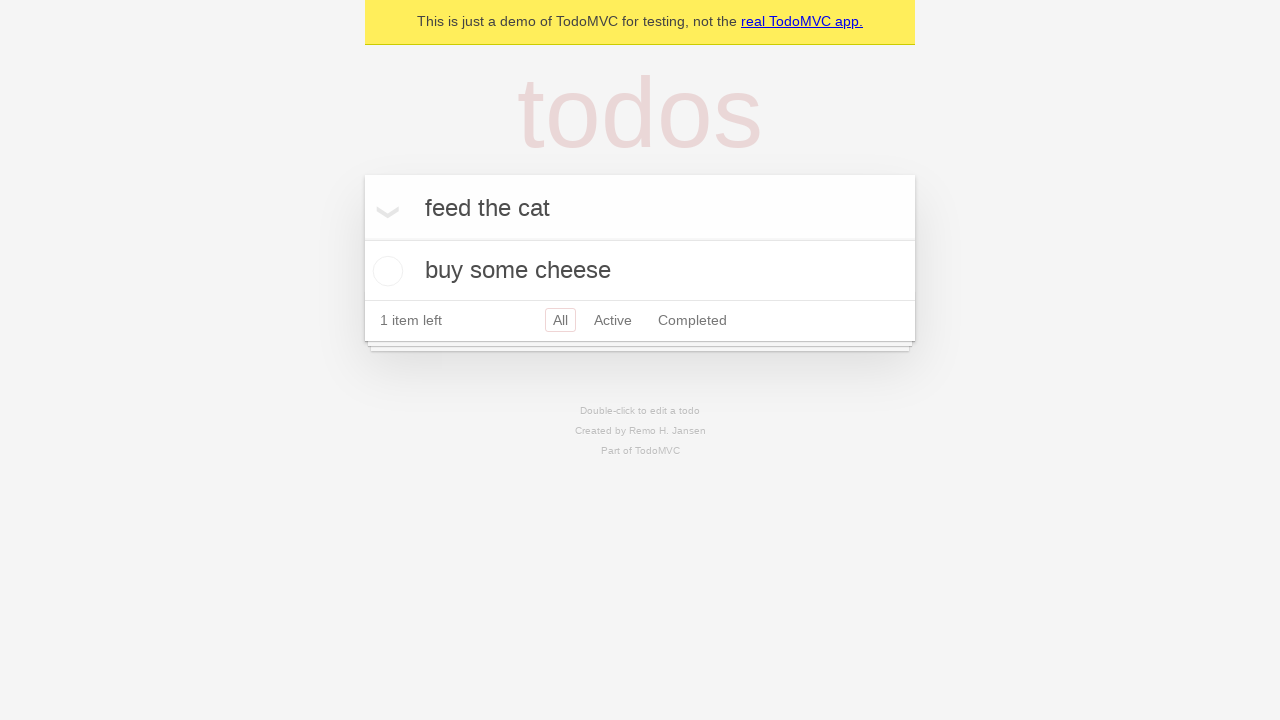

Pressed Enter to create second todo on internal:attr=[placeholder="What needs to be done?"i]
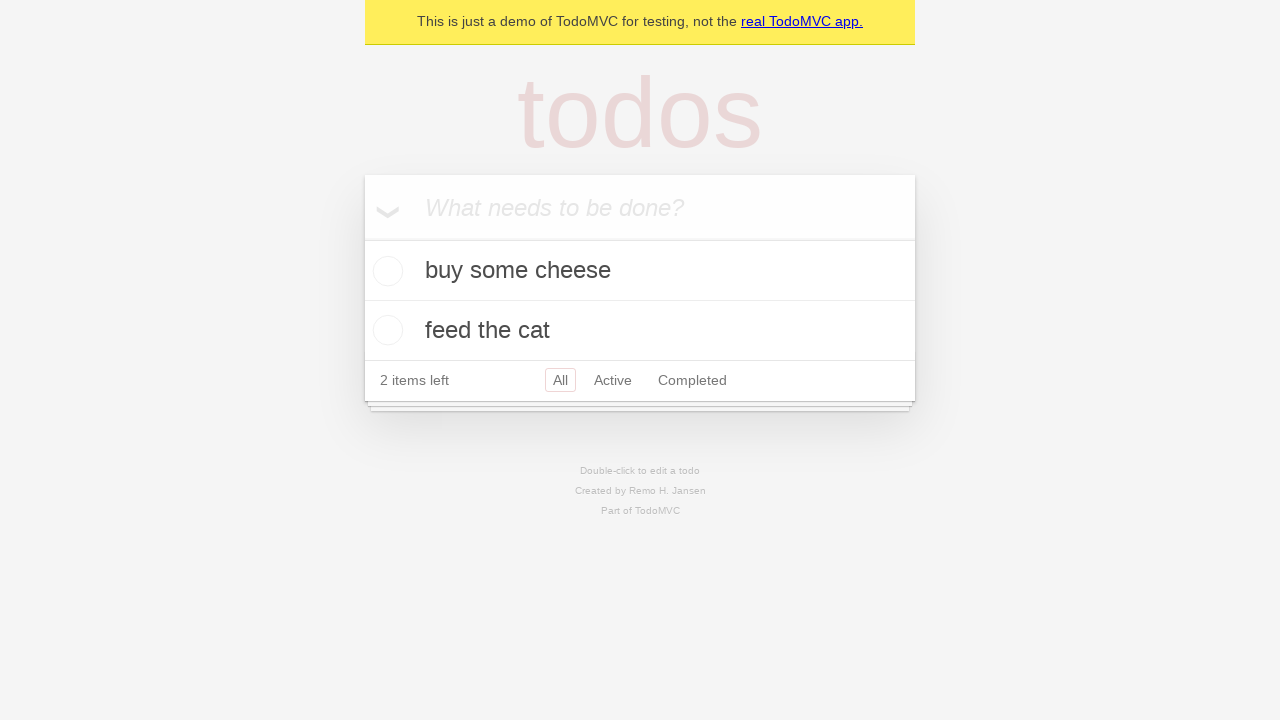

Filled third todo input with 'book a doctors appointment' on internal:attr=[placeholder="What needs to be done?"i]
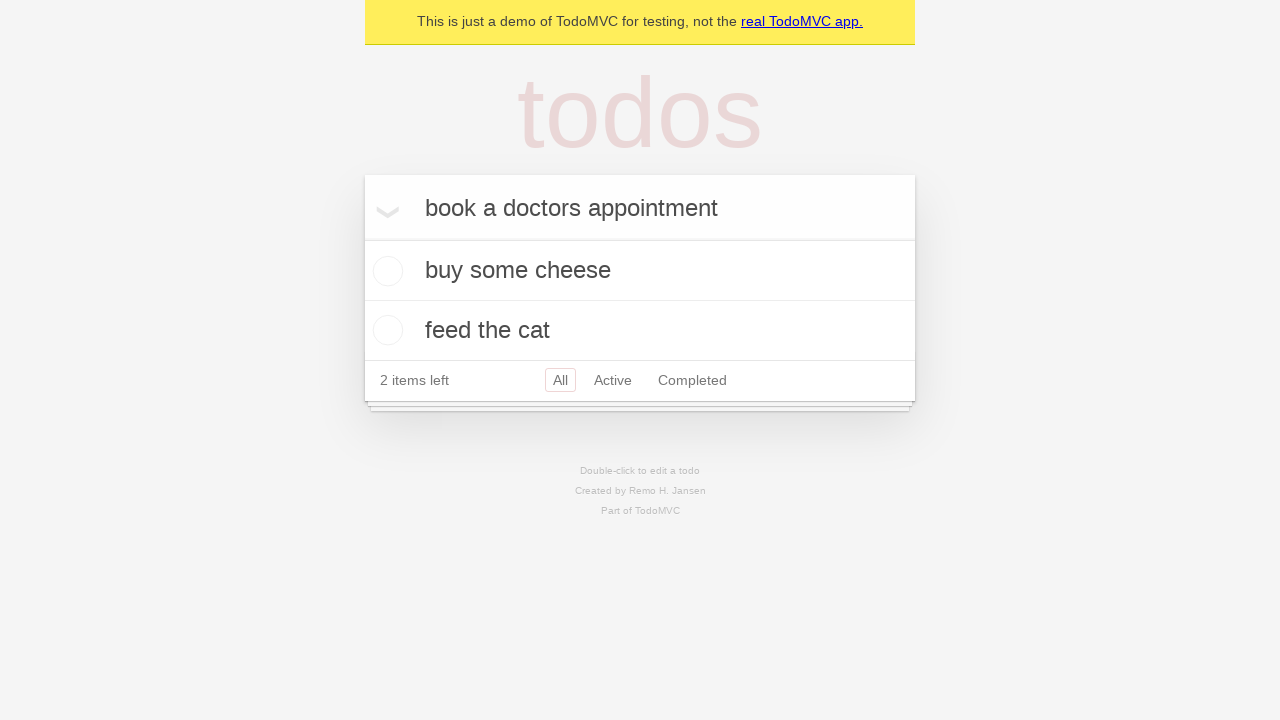

Pressed Enter to create third todo on internal:attr=[placeholder="What needs to be done?"i]
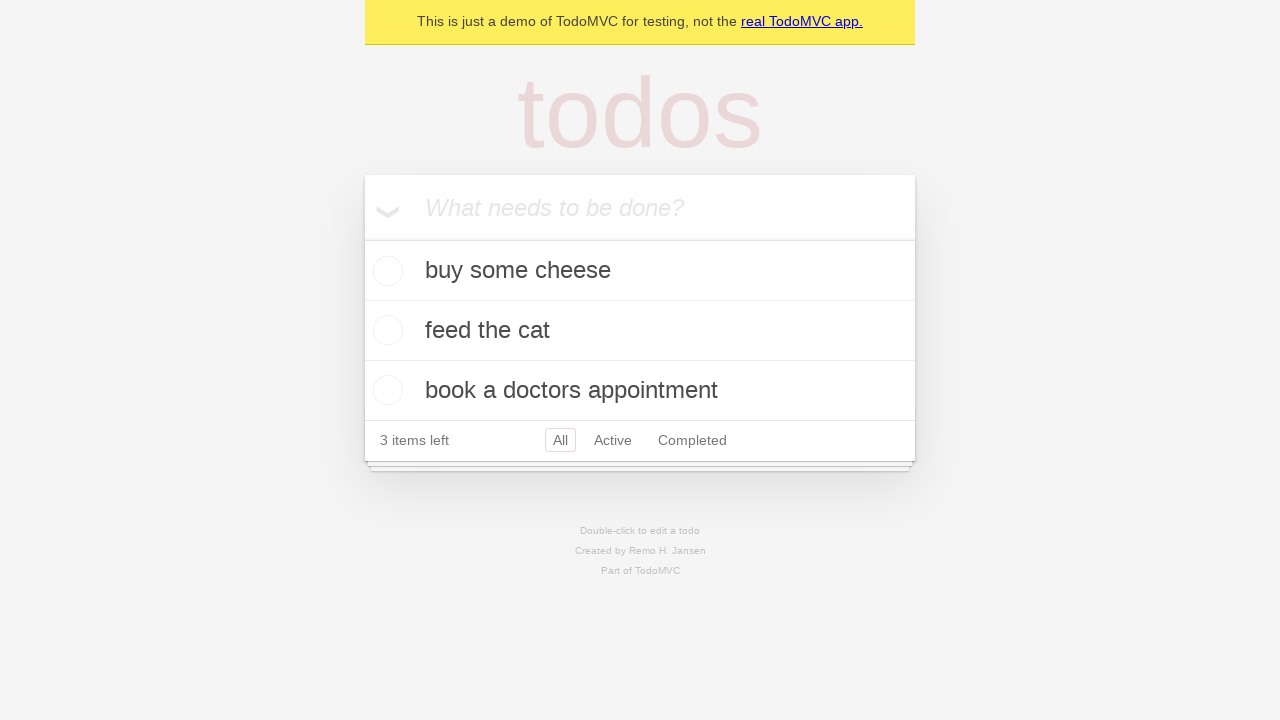

Double-clicked second todo to enter edit mode at (640, 331) on internal:testid=[data-testid="todo-item"s] >> nth=1
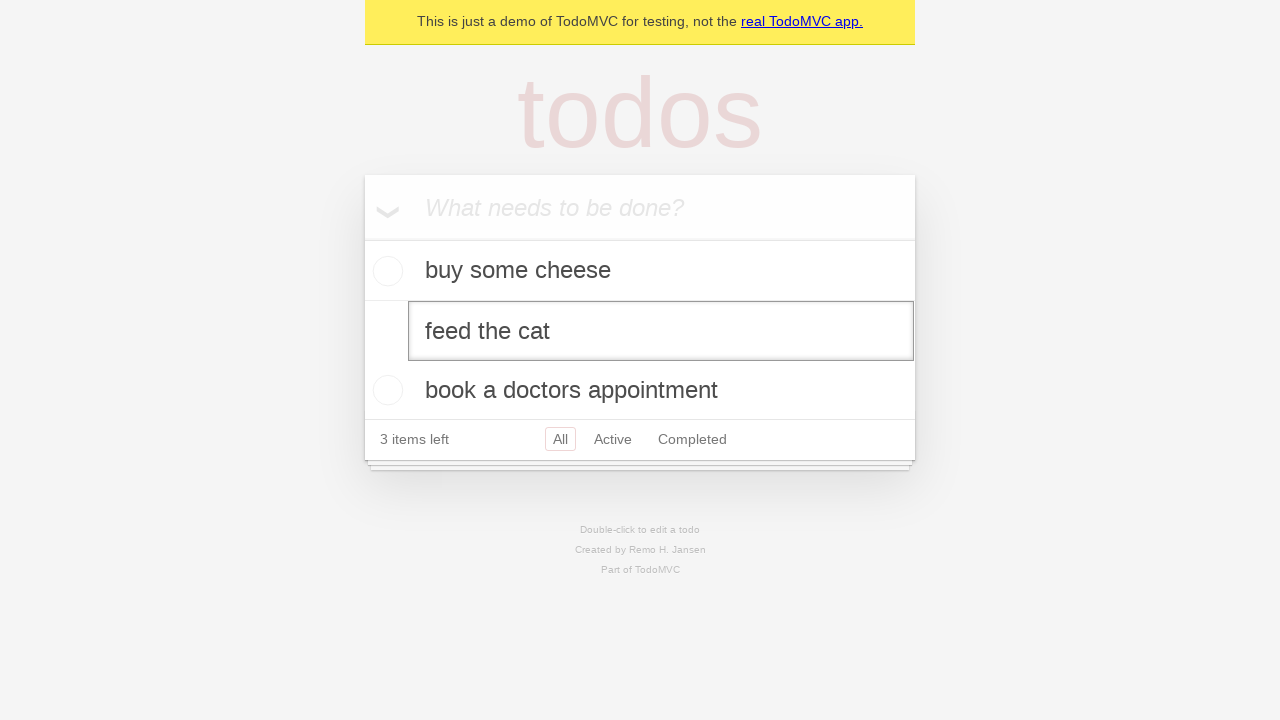

Filled edit textbox with 'buy some sausages' on internal:testid=[data-testid="todo-item"s] >> nth=1 >> internal:role=textbox[nam
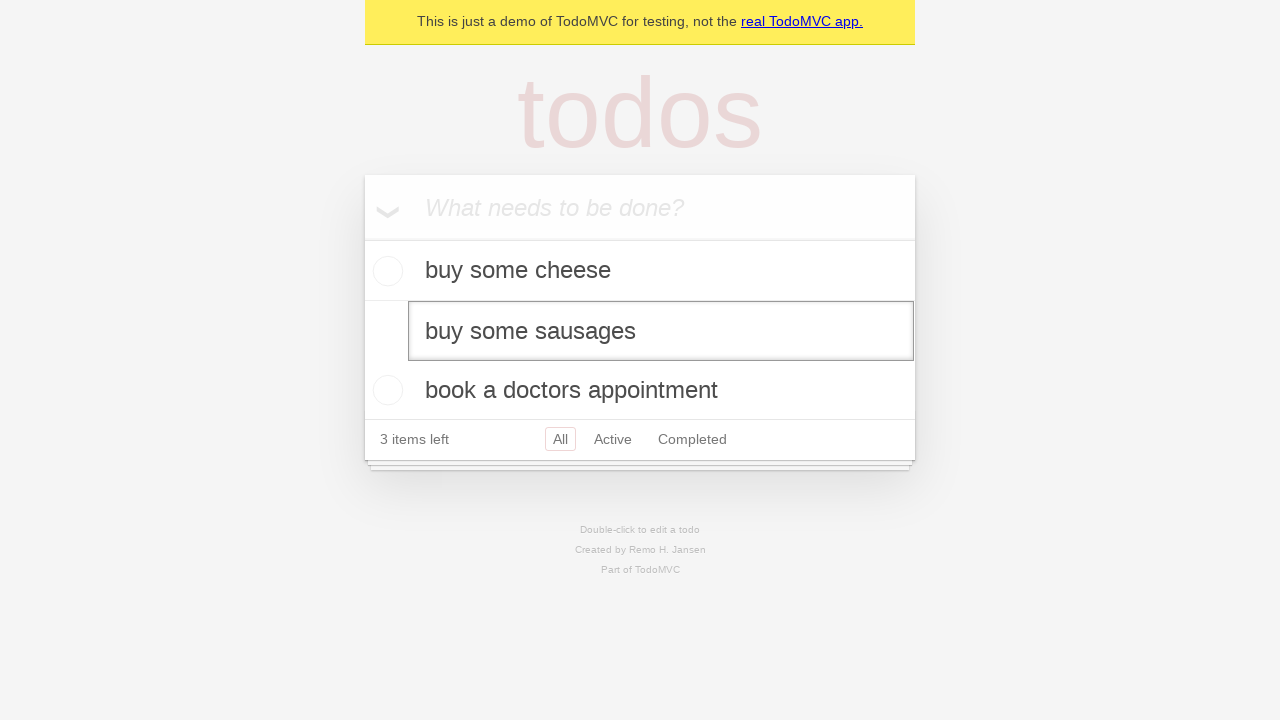

Pressed Enter to save edited todo on internal:testid=[data-testid="todo-item"s] >> nth=1 >> internal:role=textbox[nam
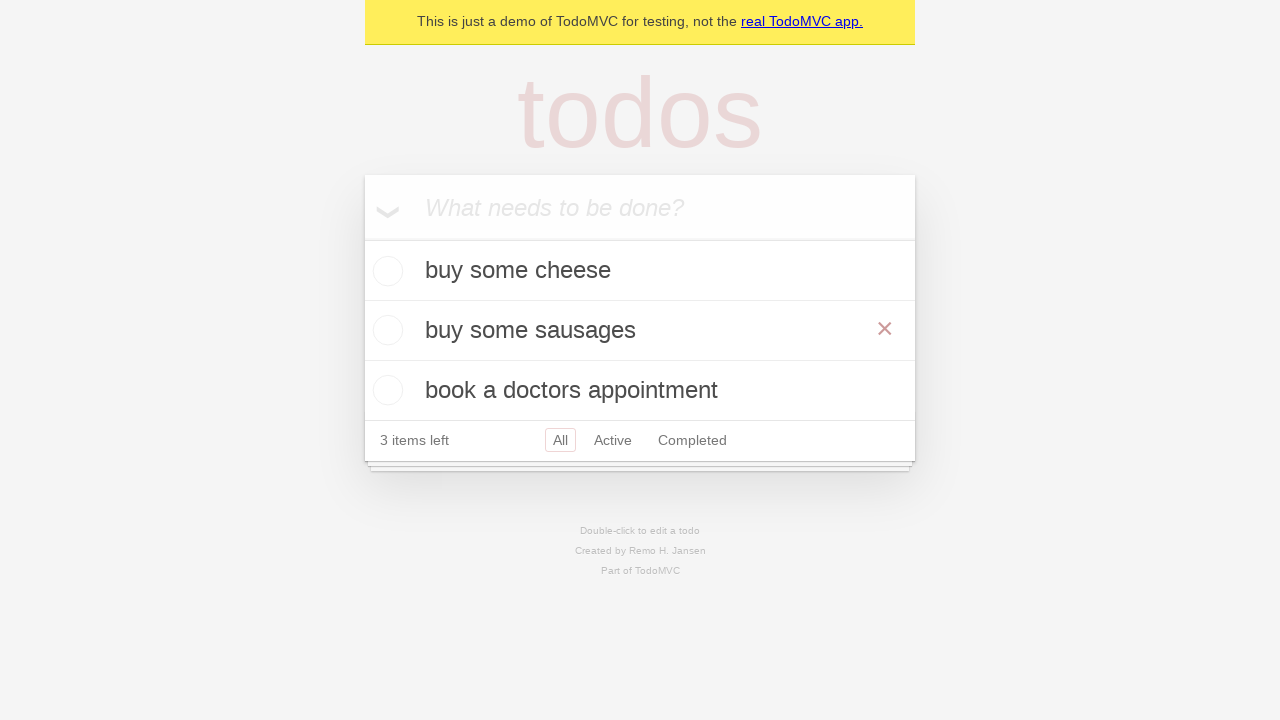

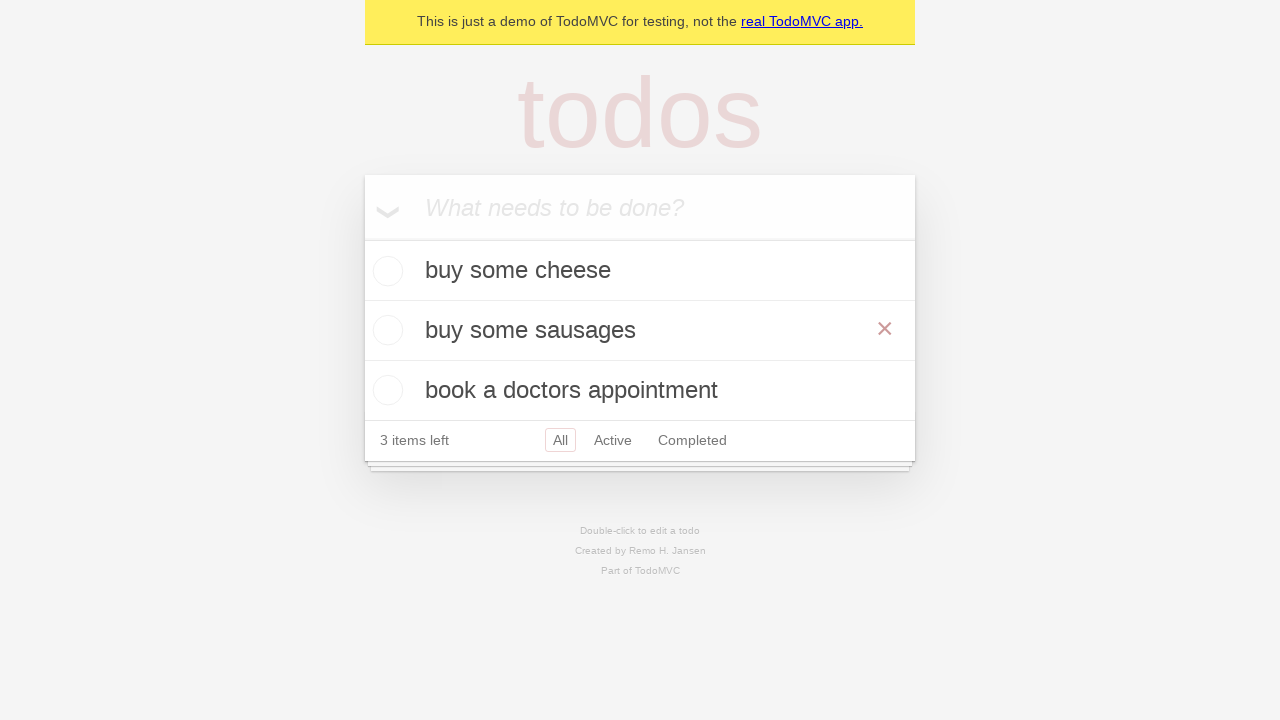